Tests dynamic loading by clicking a start button and waiting for text to appear

Starting URL: http://the-internet.herokuapp.com/dynamic_loading/2

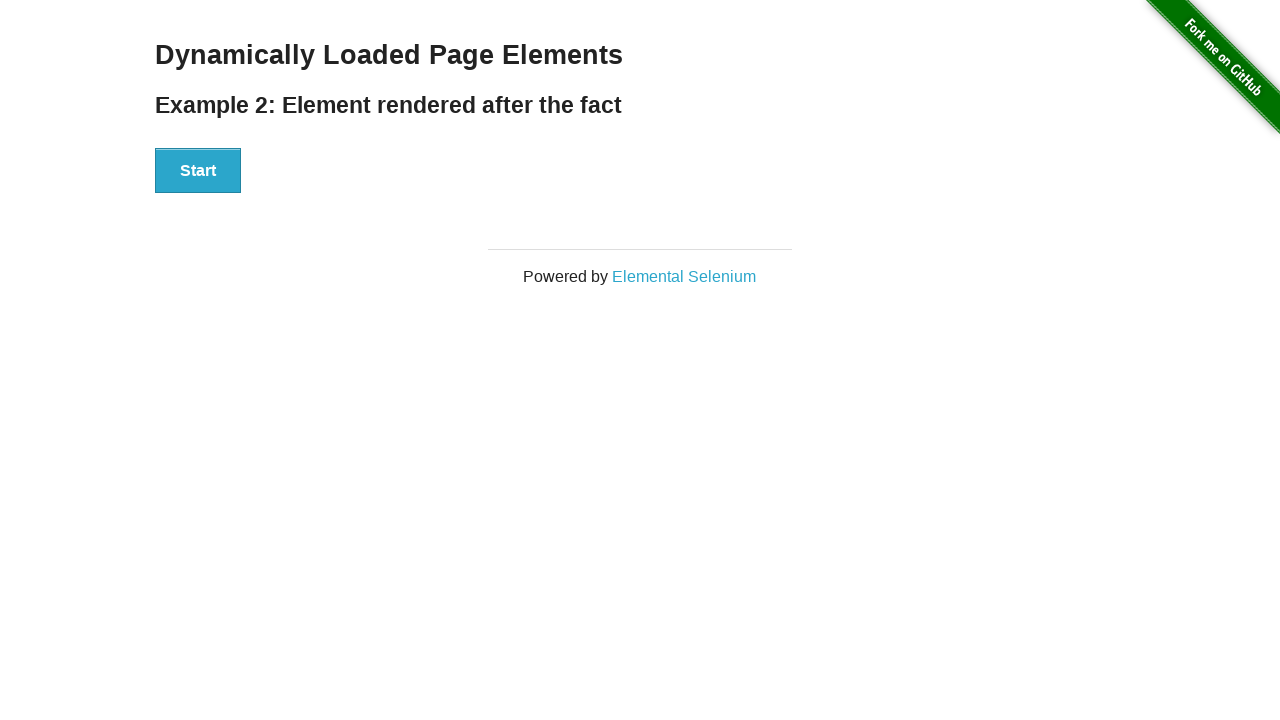

Clicked Start button to trigger dynamic loading at (198, 171) on xpath=//button[text()='Start']
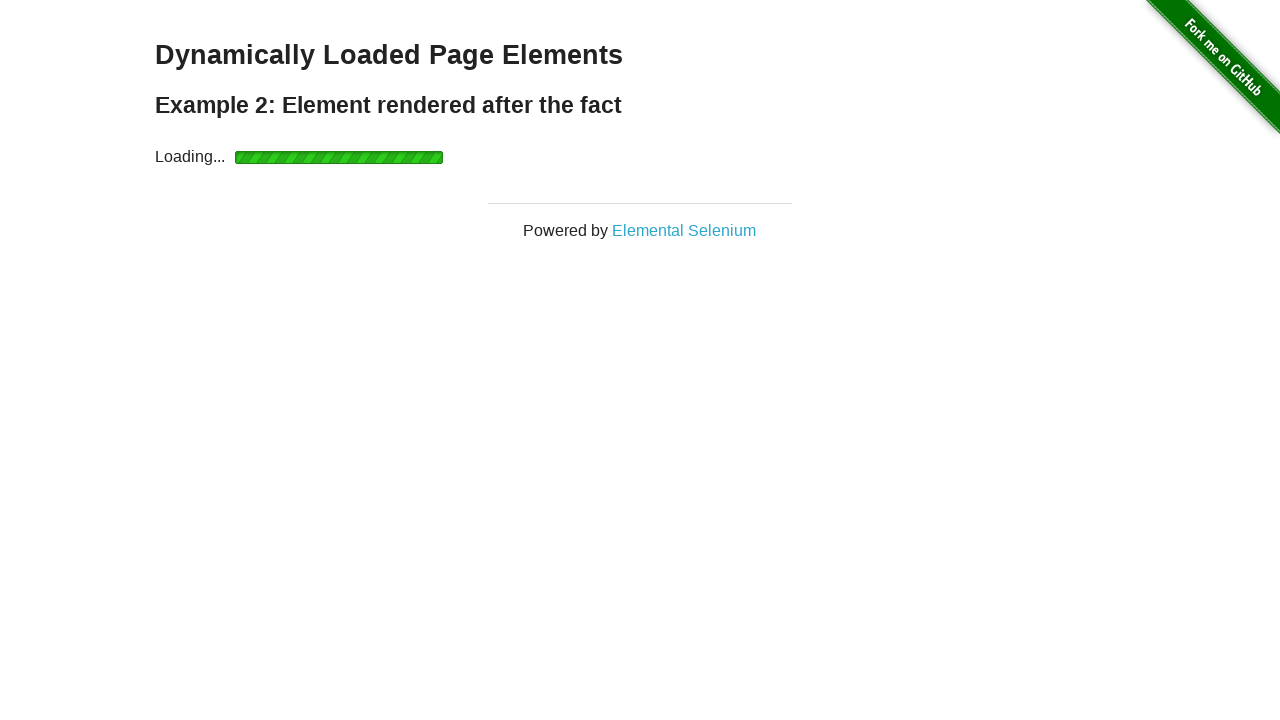

Waited for 'Hello World!' text to appear after dynamic loading
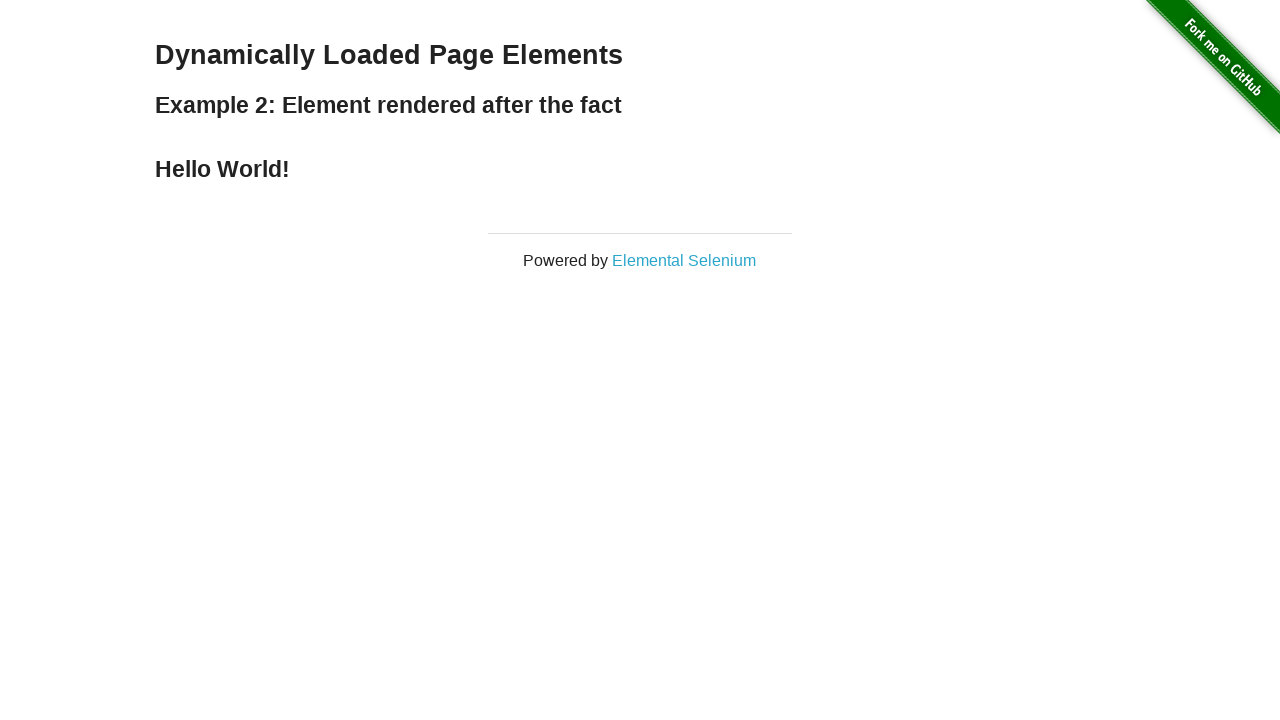

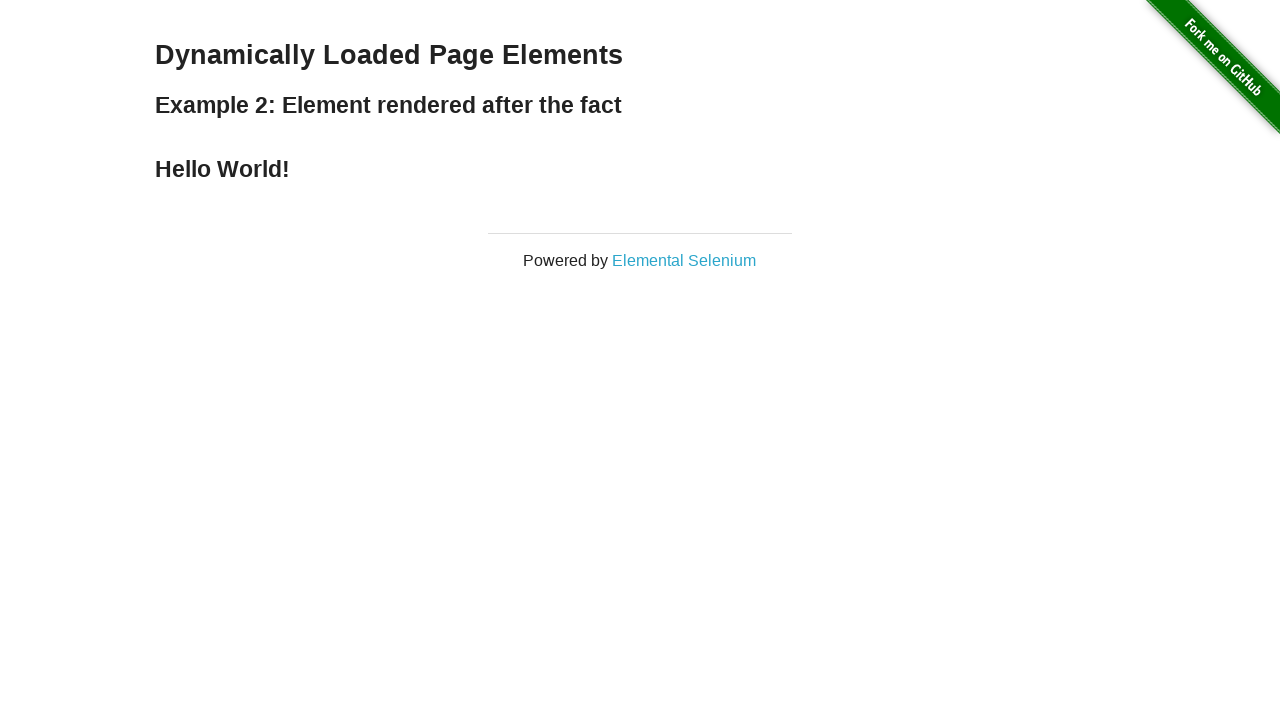